Tests tooltip functionality by hovering over an input field and verifying the tooltip text is displayed correctly

Starting URL: https://automationfc.github.io/jquery-tooltip/

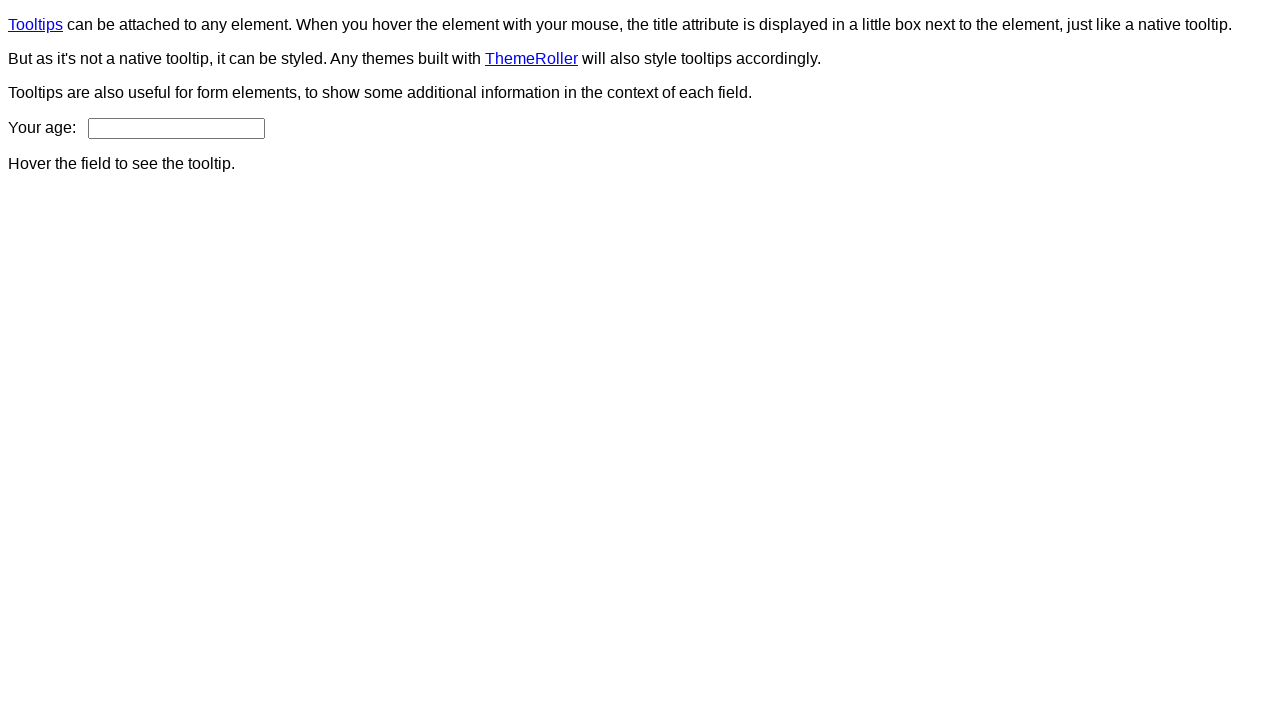

Hovered over age input field to trigger tooltip at (176, 128) on input#age
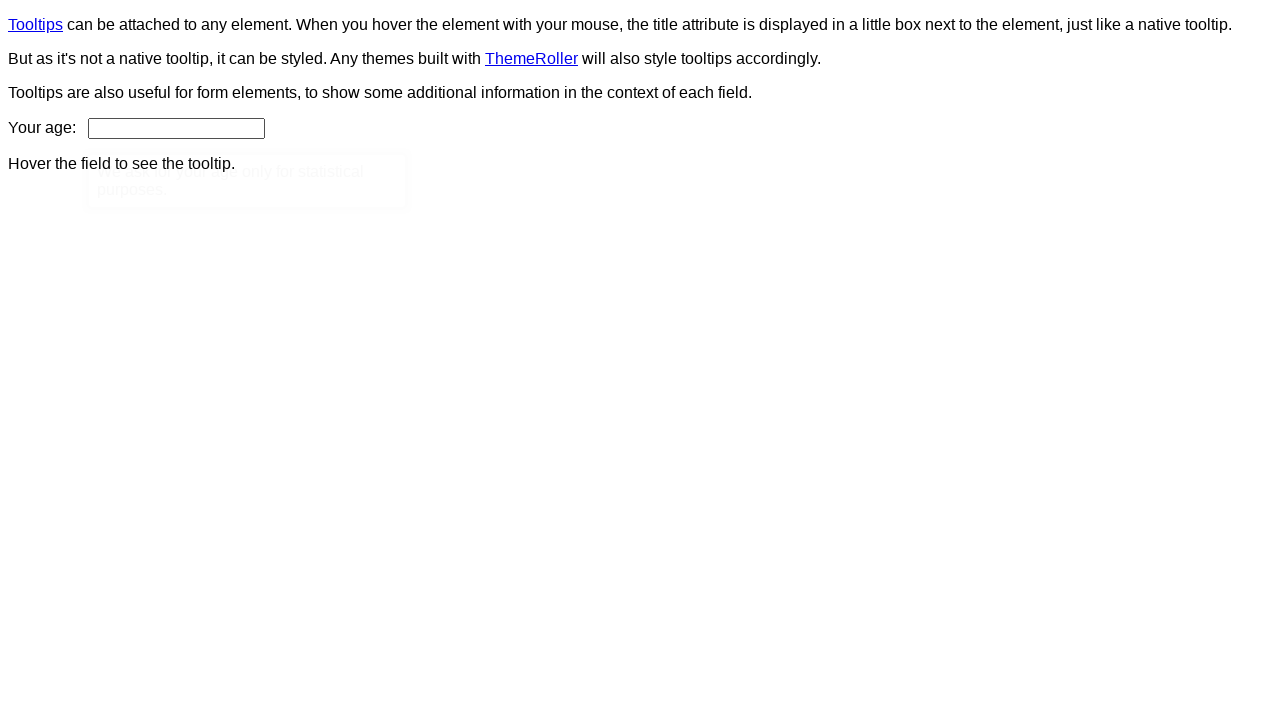

Tooltip appeared on the page
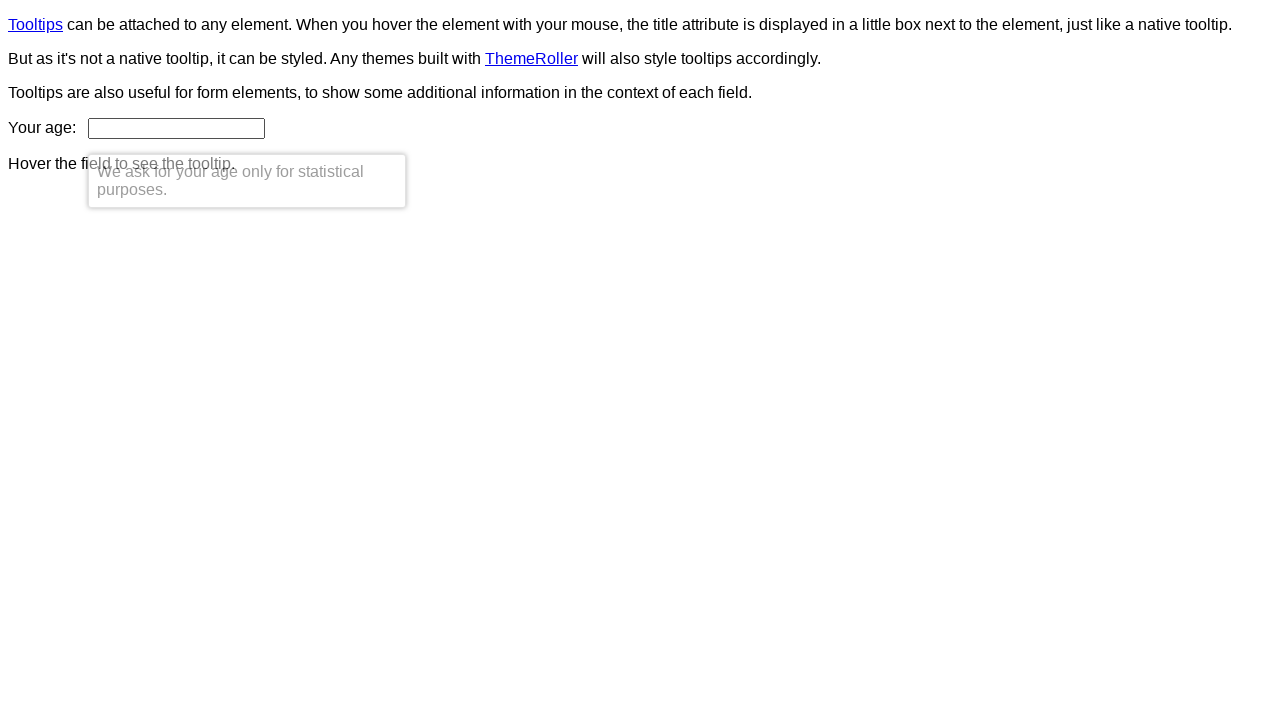

Retrieved tooltip text content
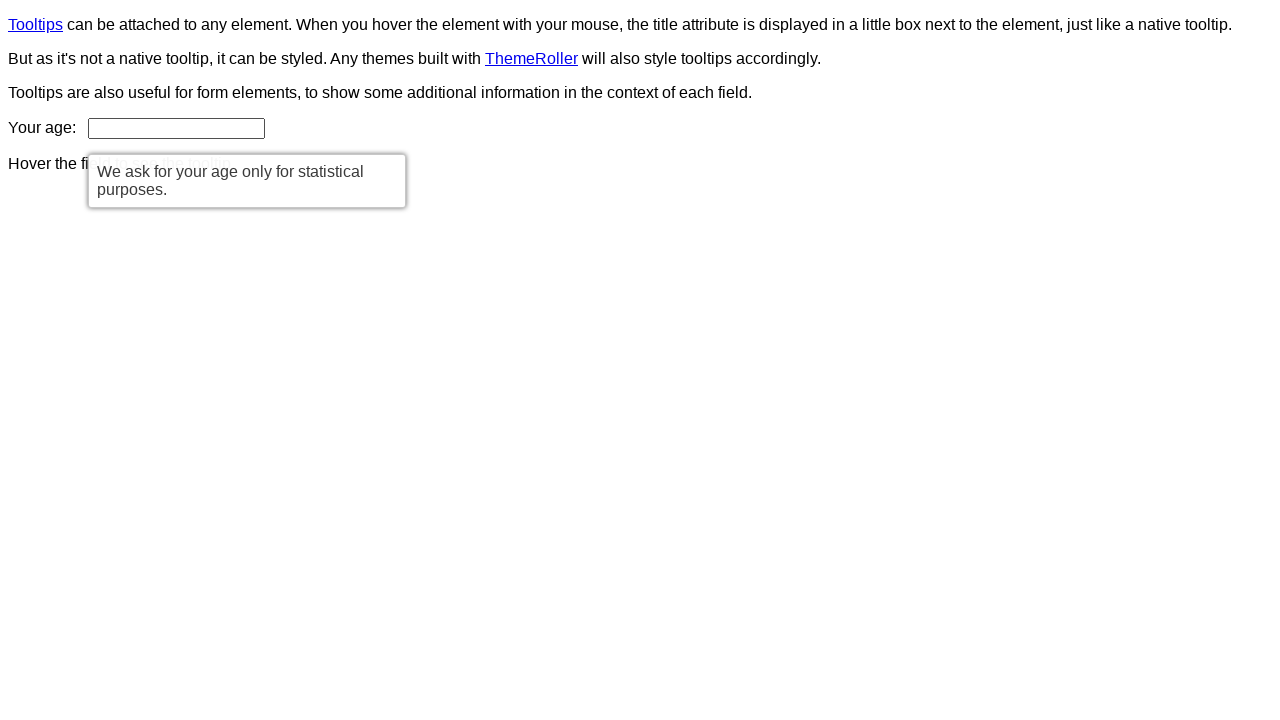

Verified tooltip text matches expected message: 'We ask for your age only for statistical purposes.'
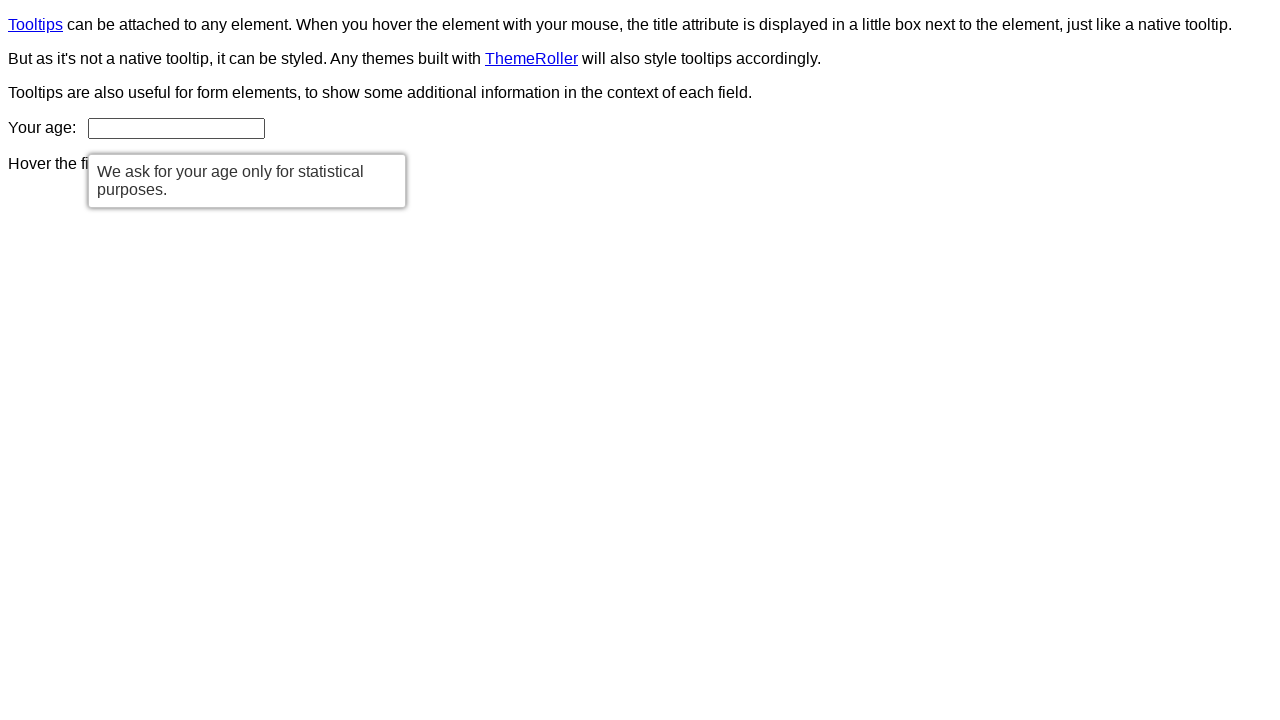

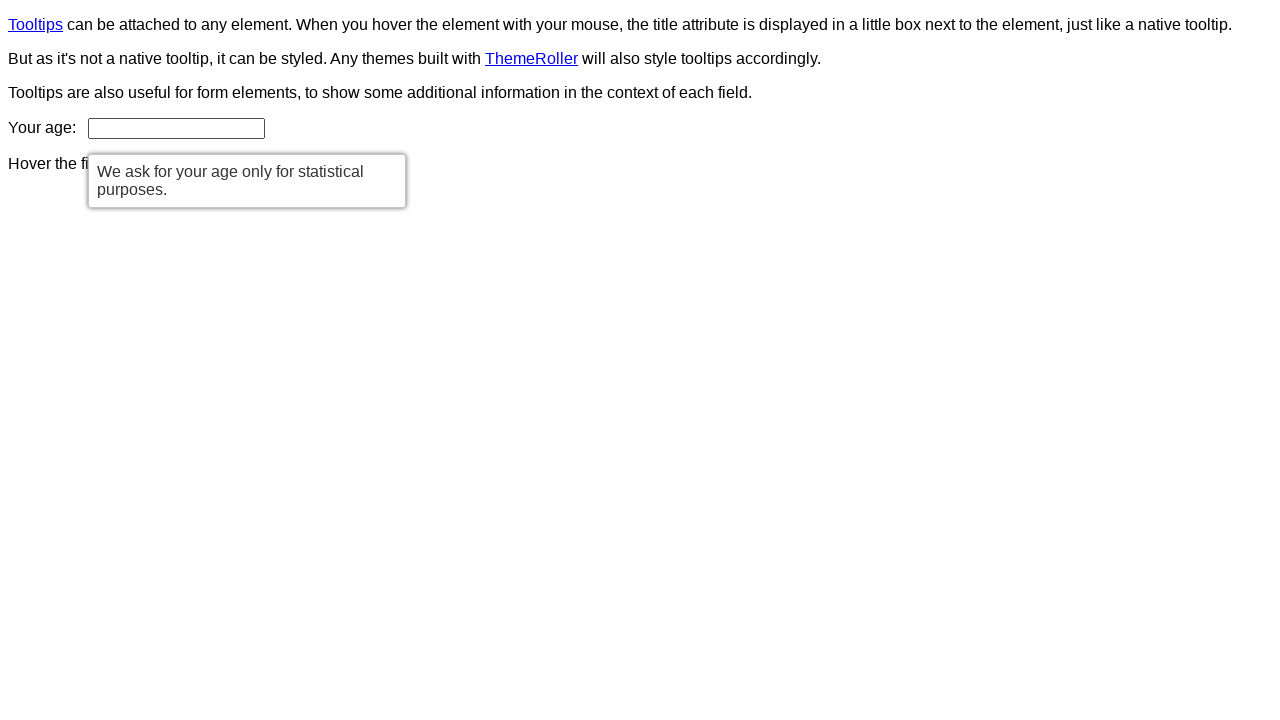